Navigates to the TVS Motor company homepage and verifies the page loads successfully

Starting URL: https://www.tvsmotor.com/

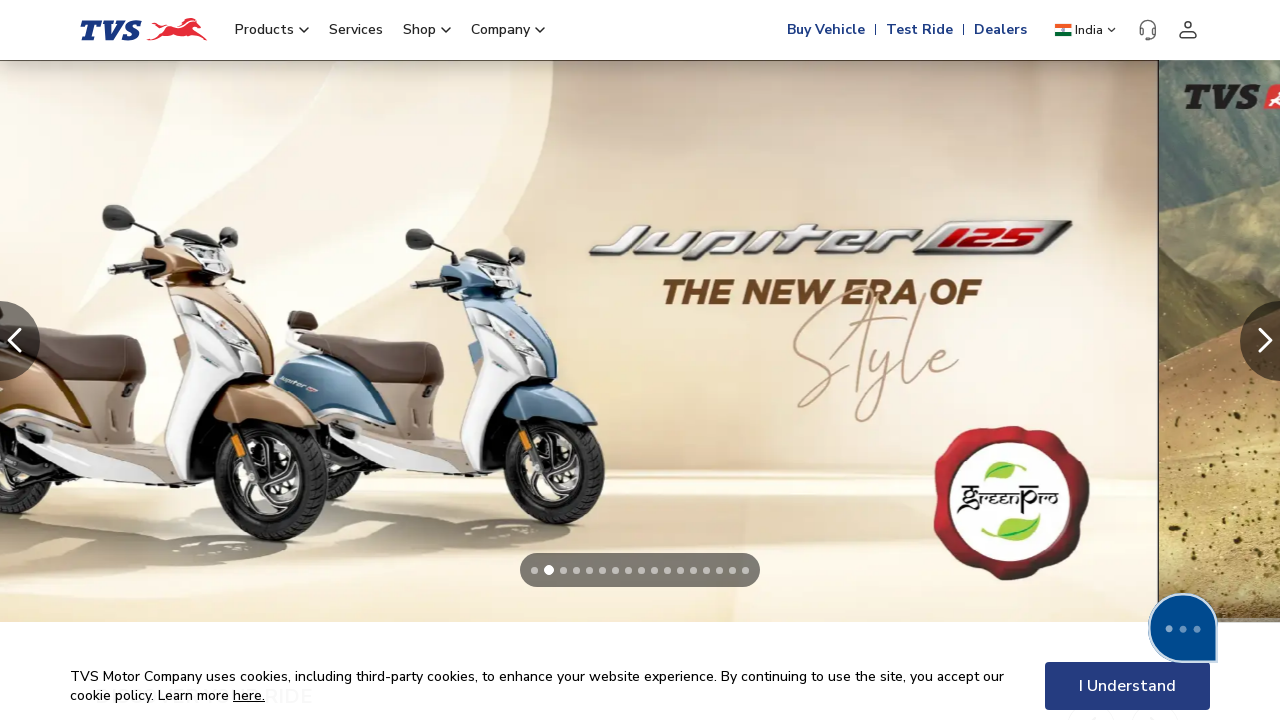

Waited for page to reach domcontentloaded state
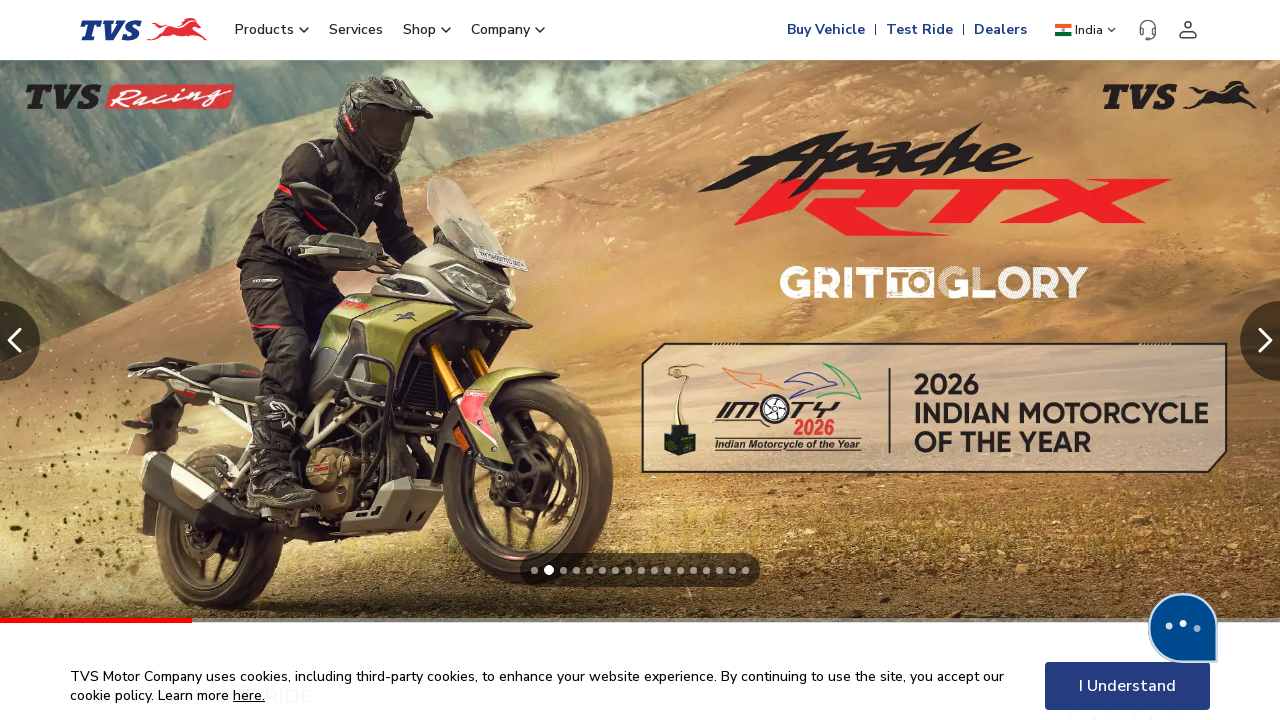

Verified body element is present on TVS Motor homepage
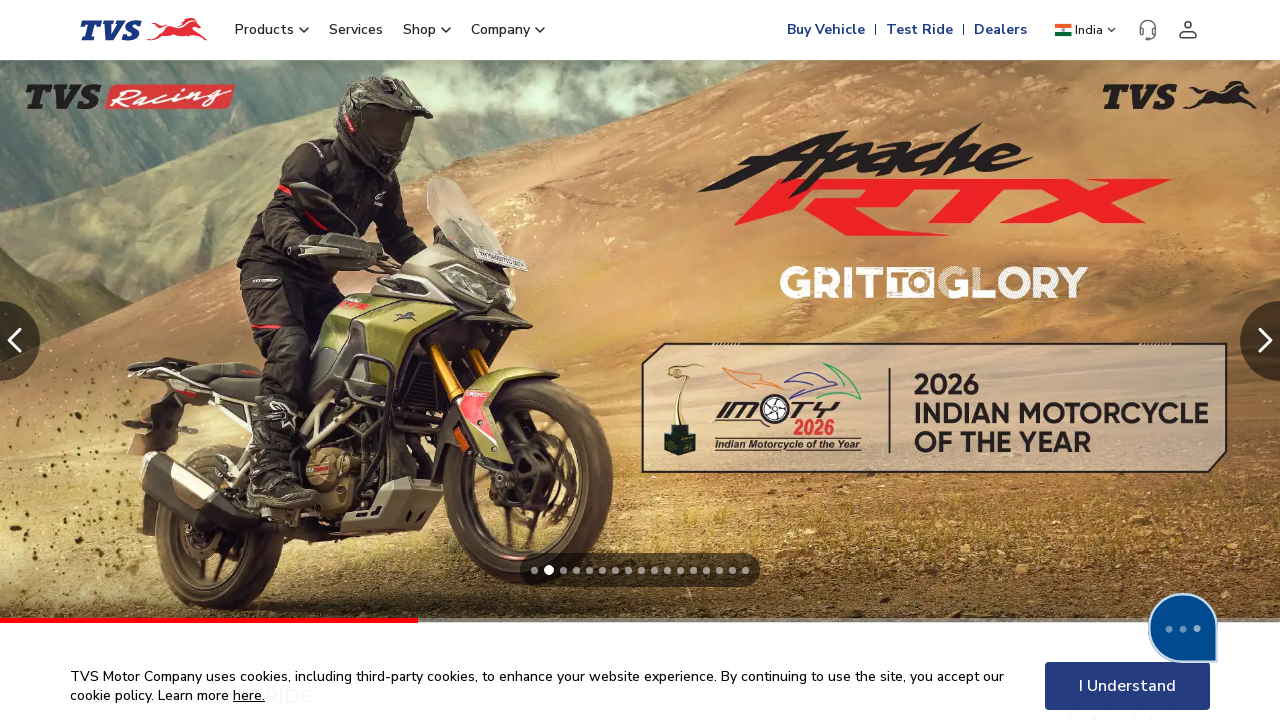

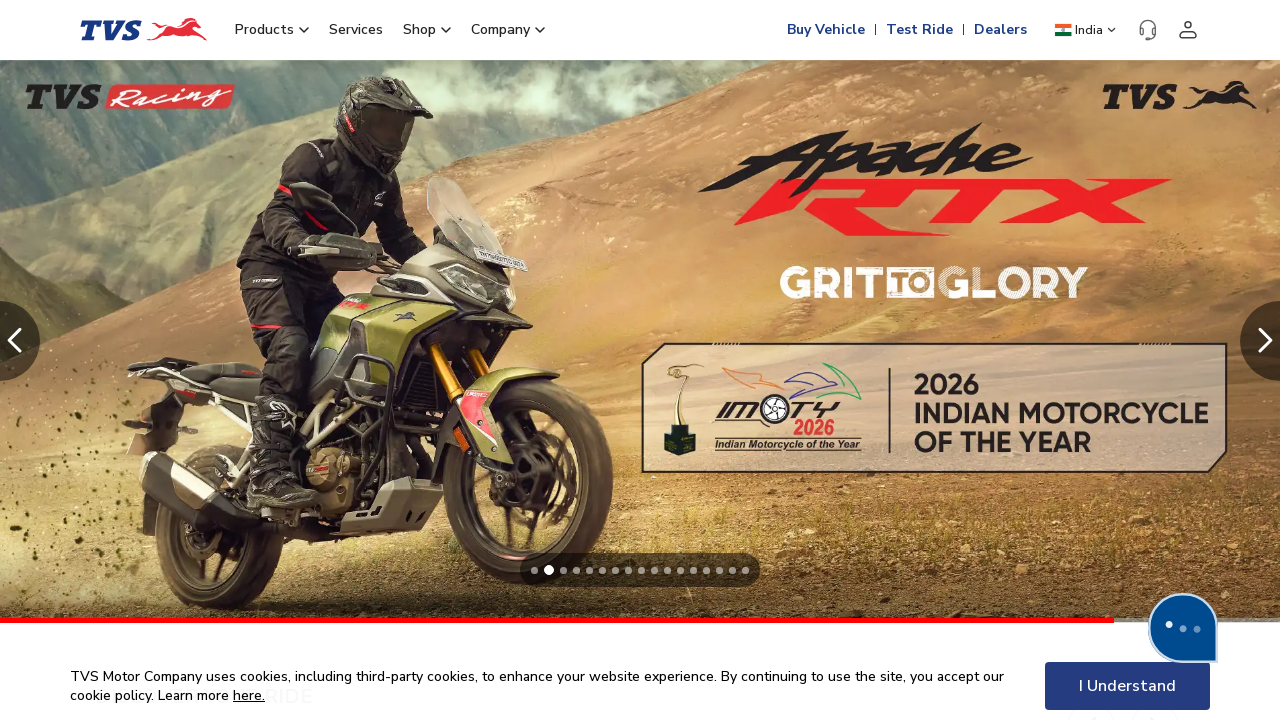